Tests the checkout/place order flow by filling in customer details (name, country, city, card, month, year) and completing the purchase

Starting URL: https://www.demoblaze.com/cart.html

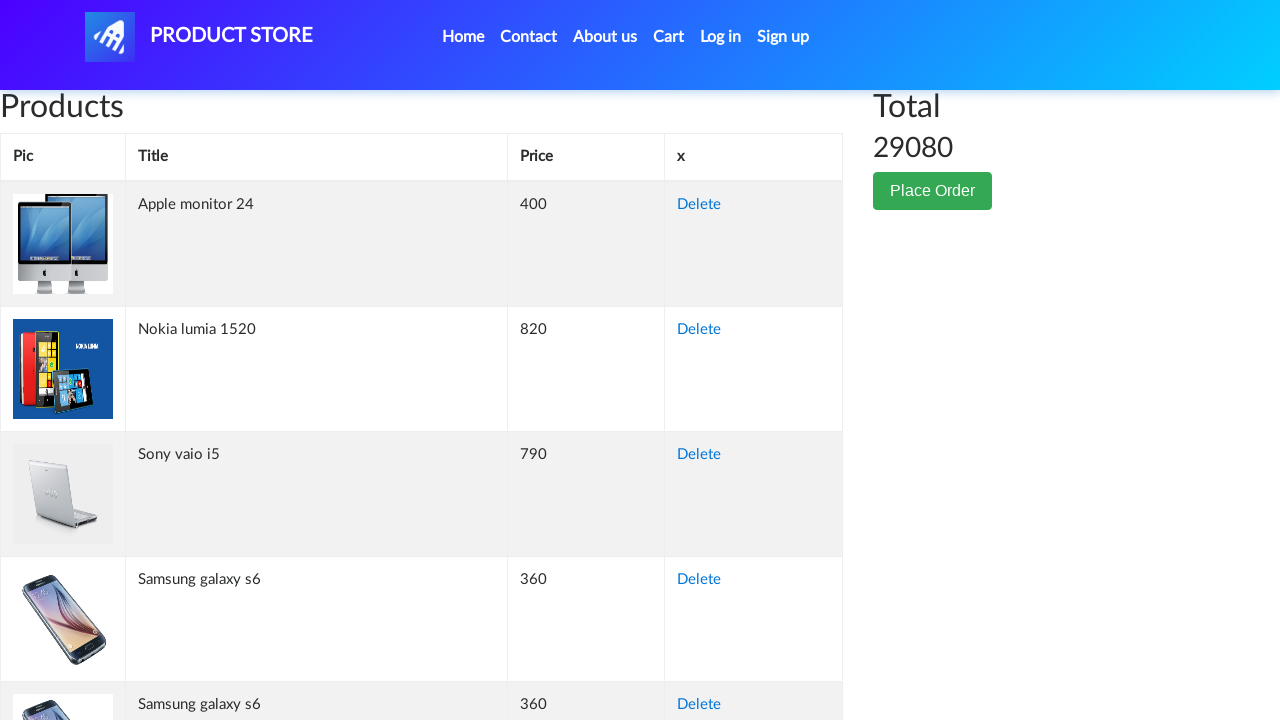

Clicked Place Order button to open checkout modal at (933, 191) on button:has-text('Place Order')
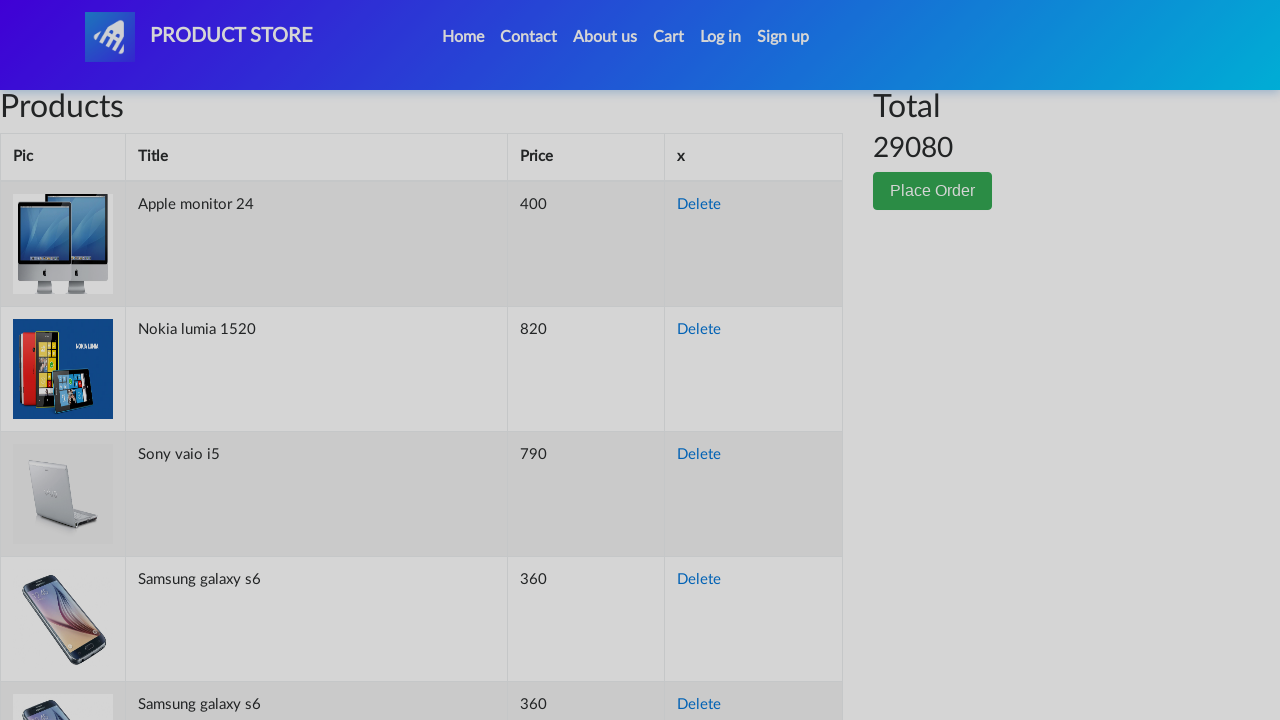

Order modal appeared with customer details form
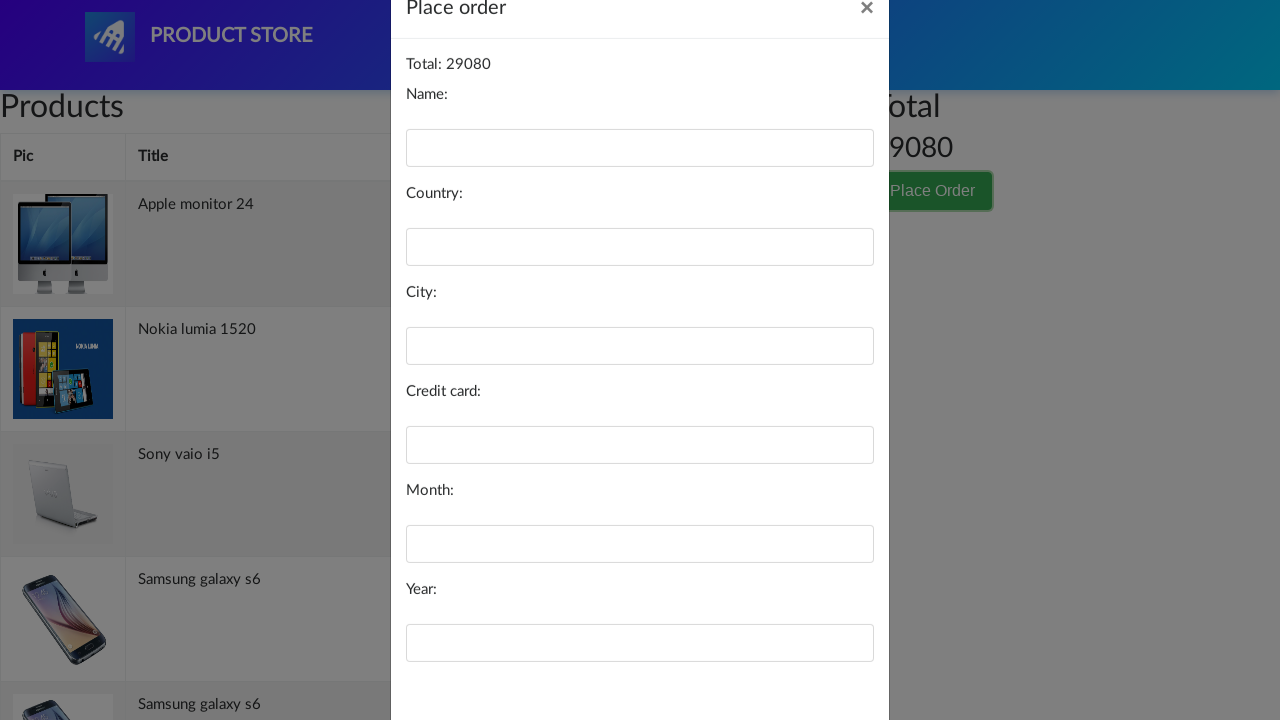

Filled customer name field with 'Michael Johnson' on #name
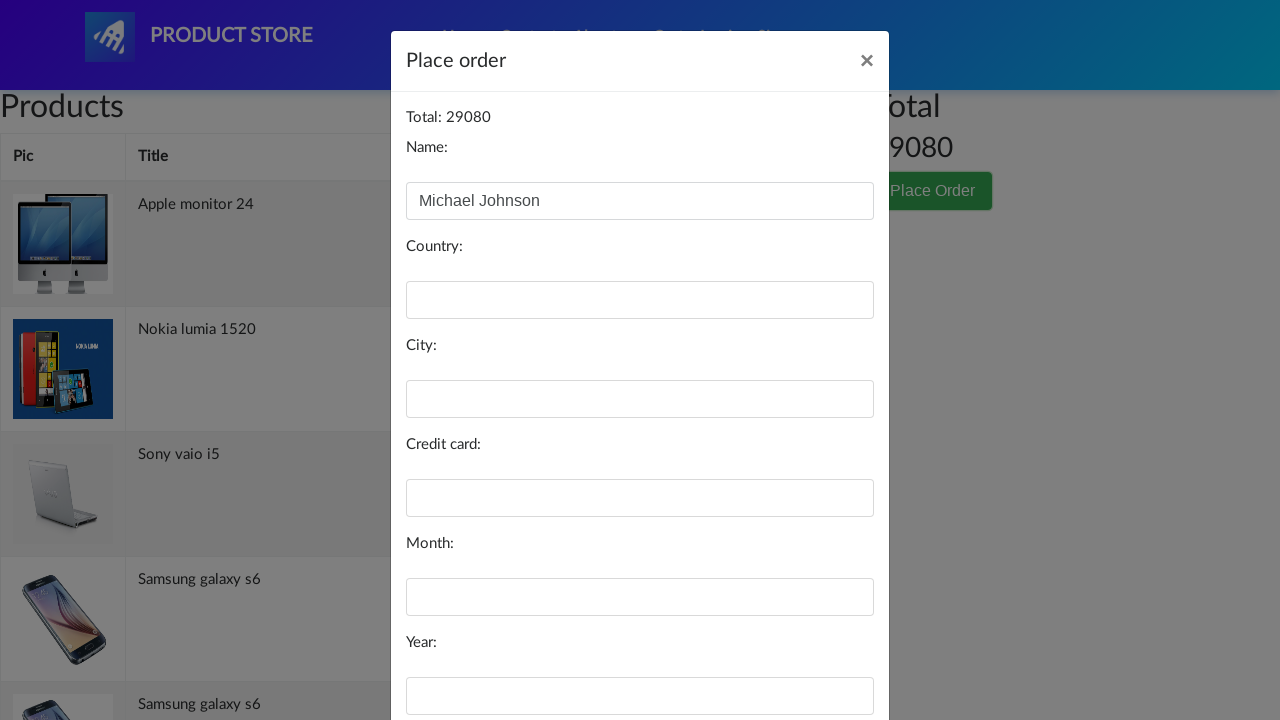

Filled country field with 'United States' on #country
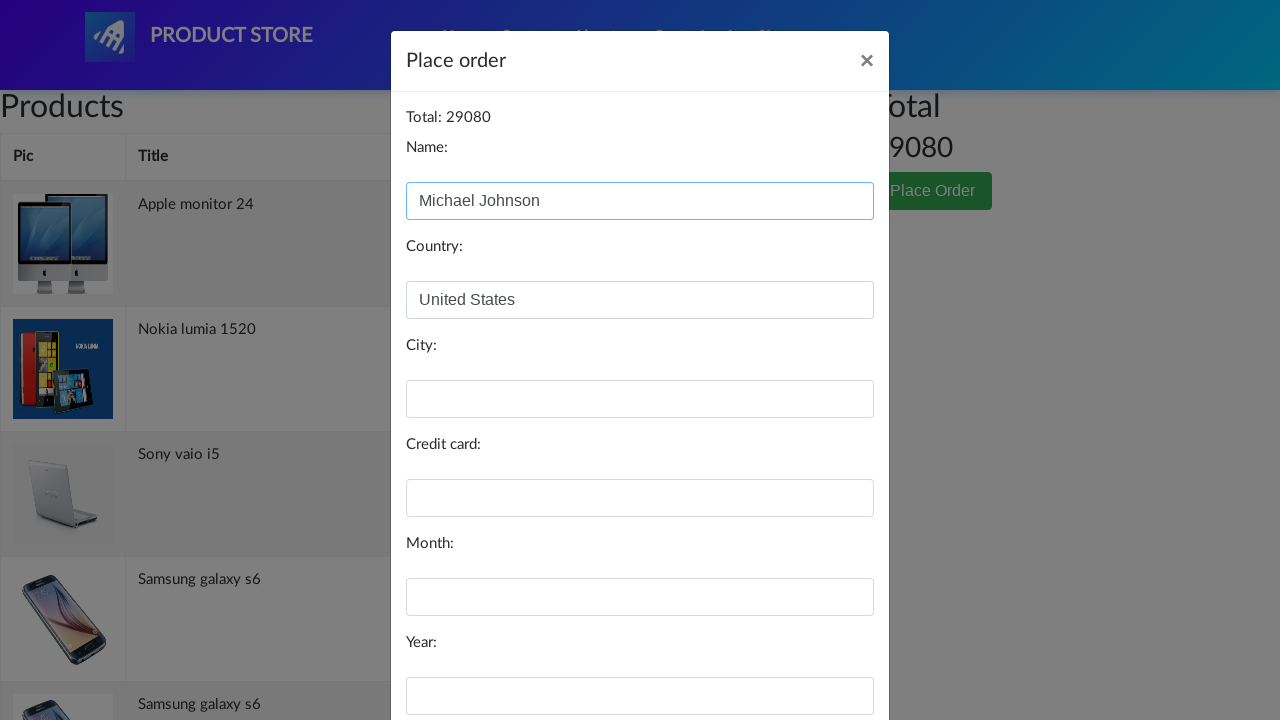

Filled city field with 'New York' on #city
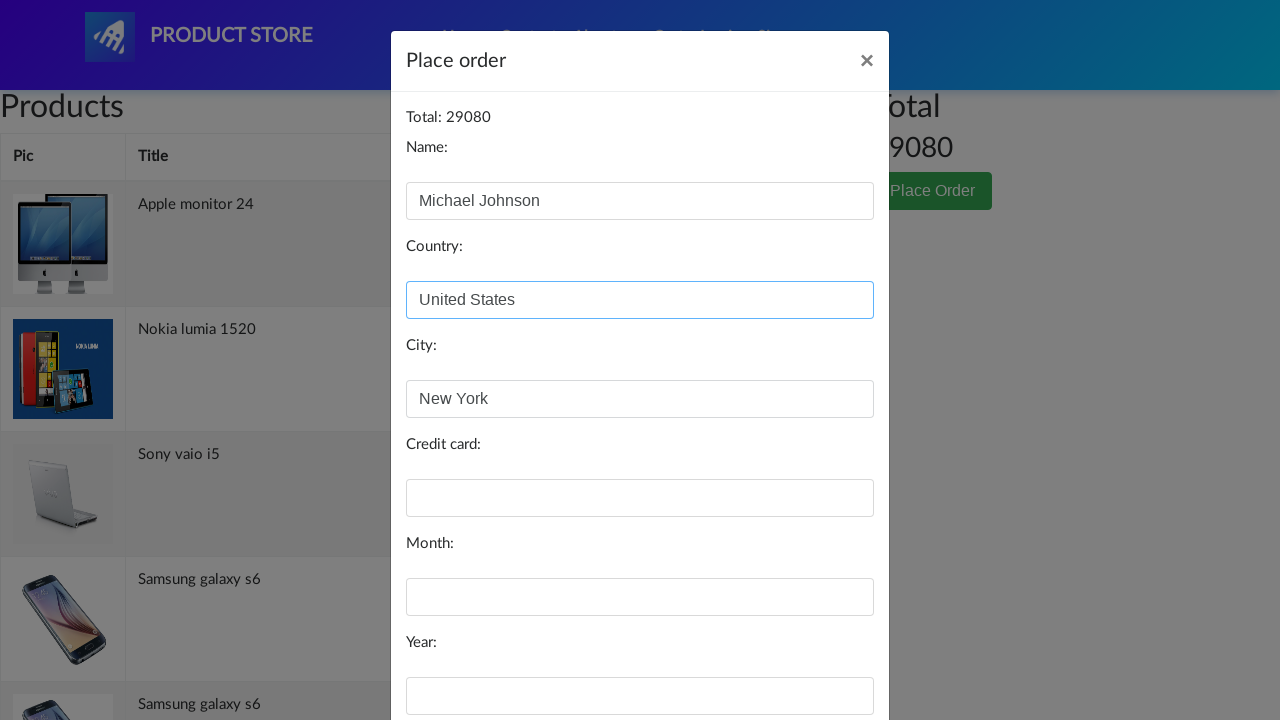

Filled credit card field with card number on #card
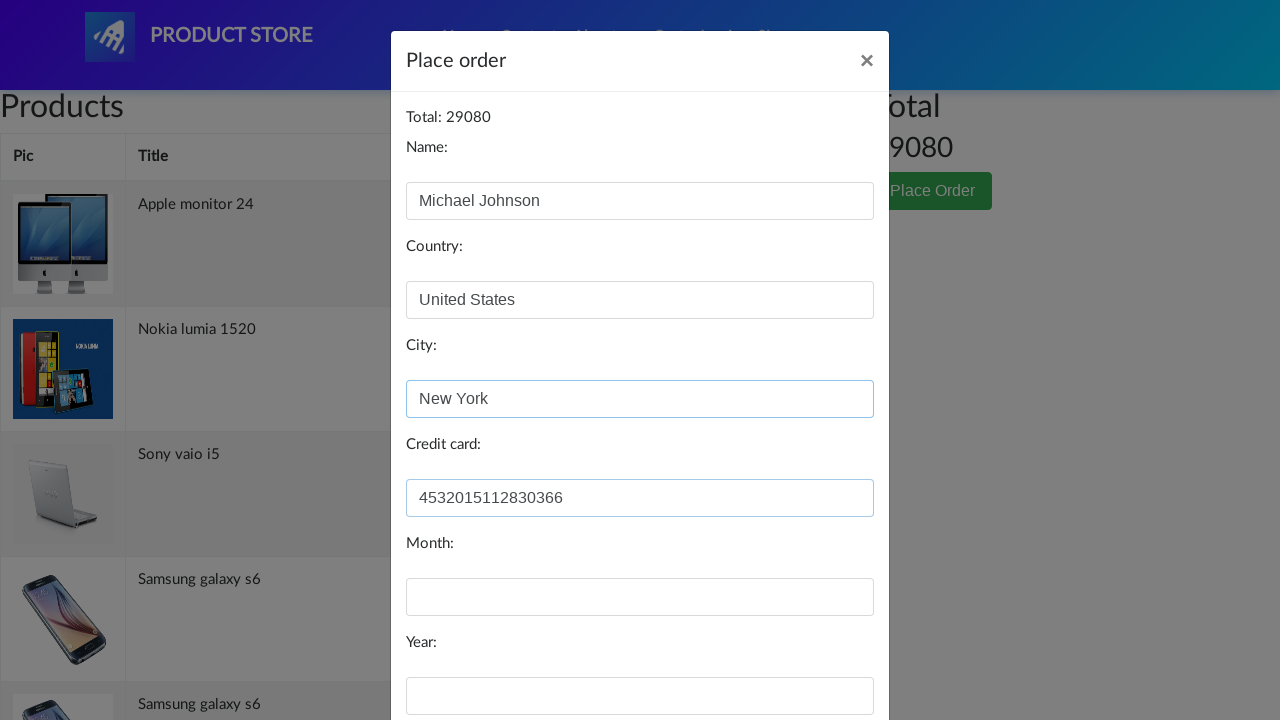

Filled expiration month field with 'October' on #month
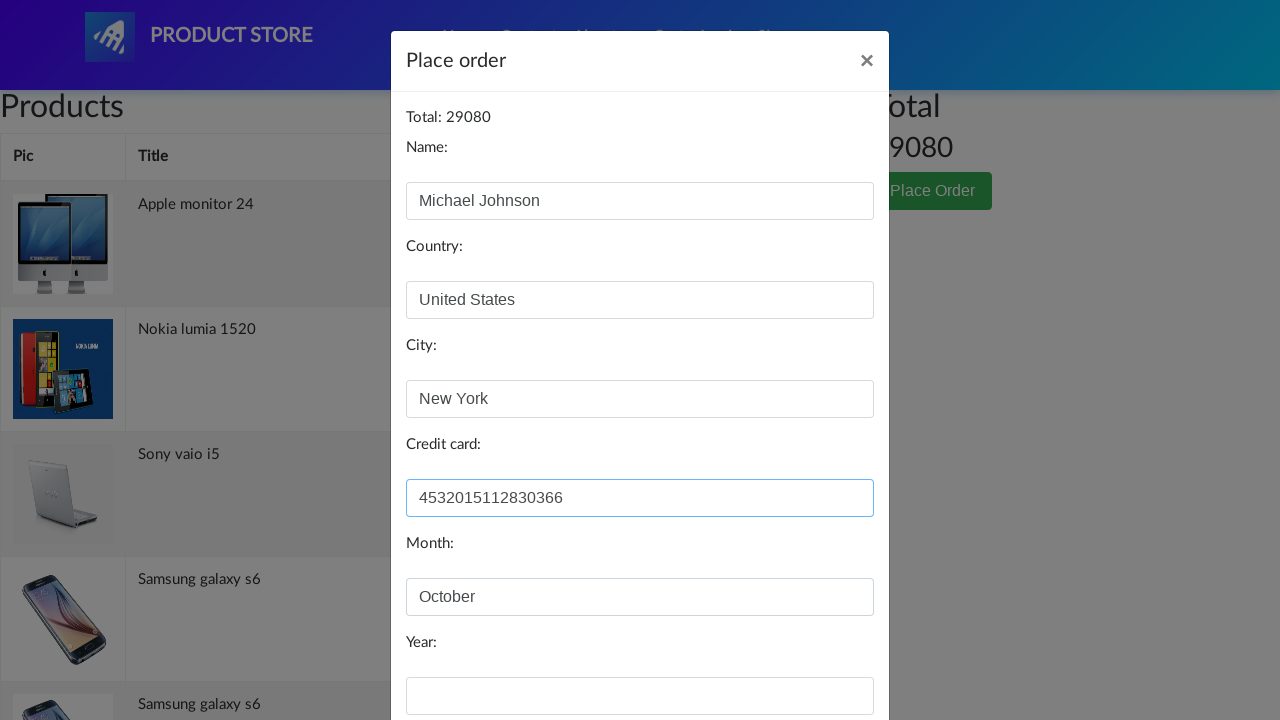

Filled expiration year field with '2025' on #year
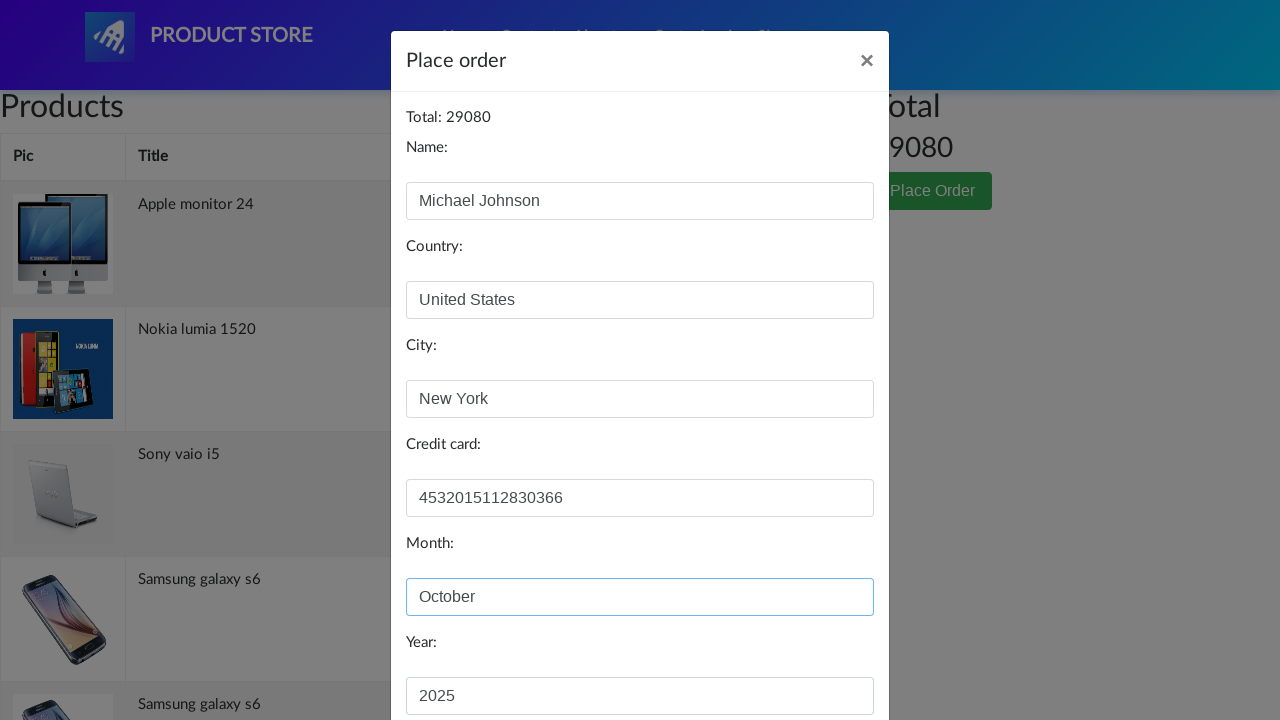

Clicked Purchase button to complete the order at (823, 655) on button:has-text('Purchase')
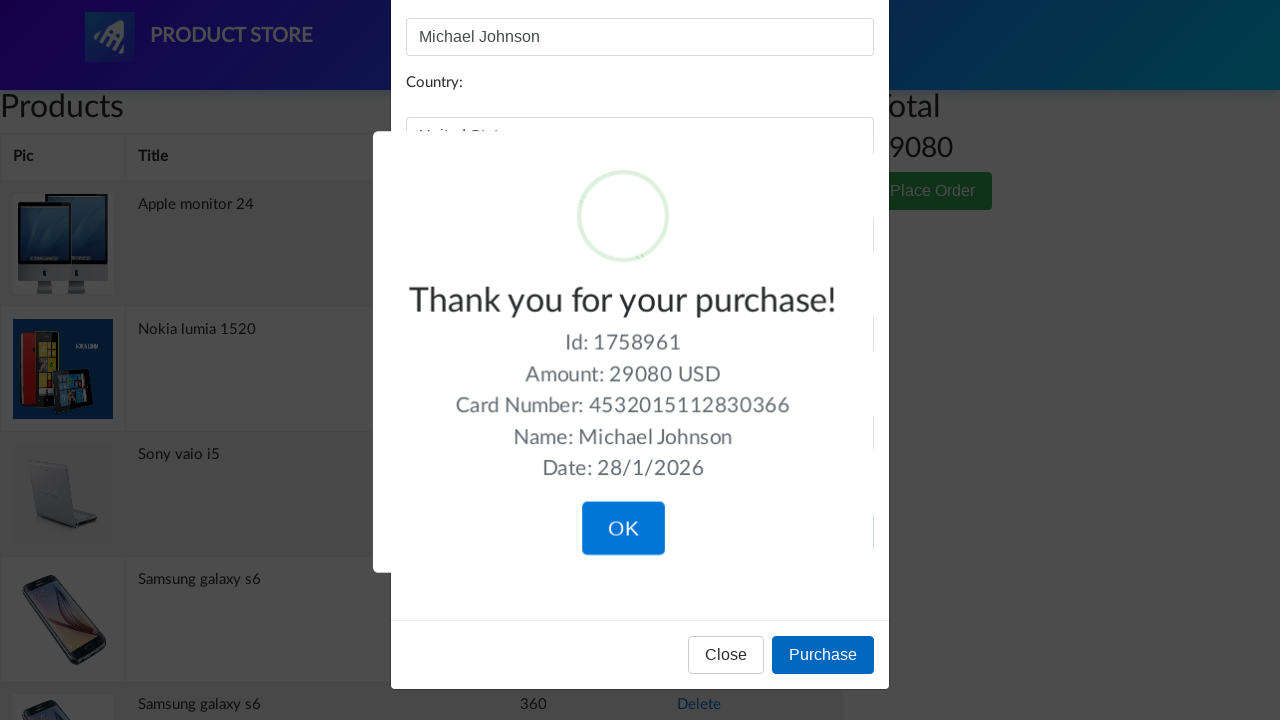

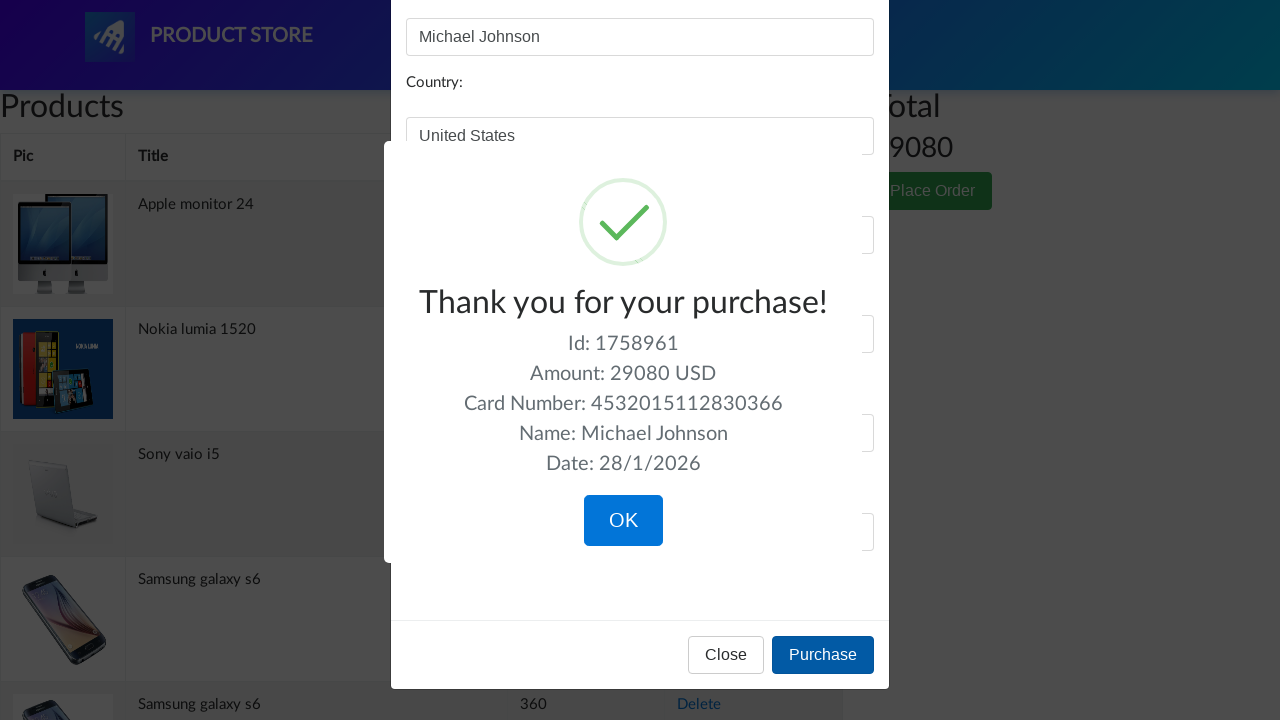